Tests tooltip display by hovering over an input field to show tooltip text

Starting URL: https://jqueryui.com/resources/demos/tooltip/default.html

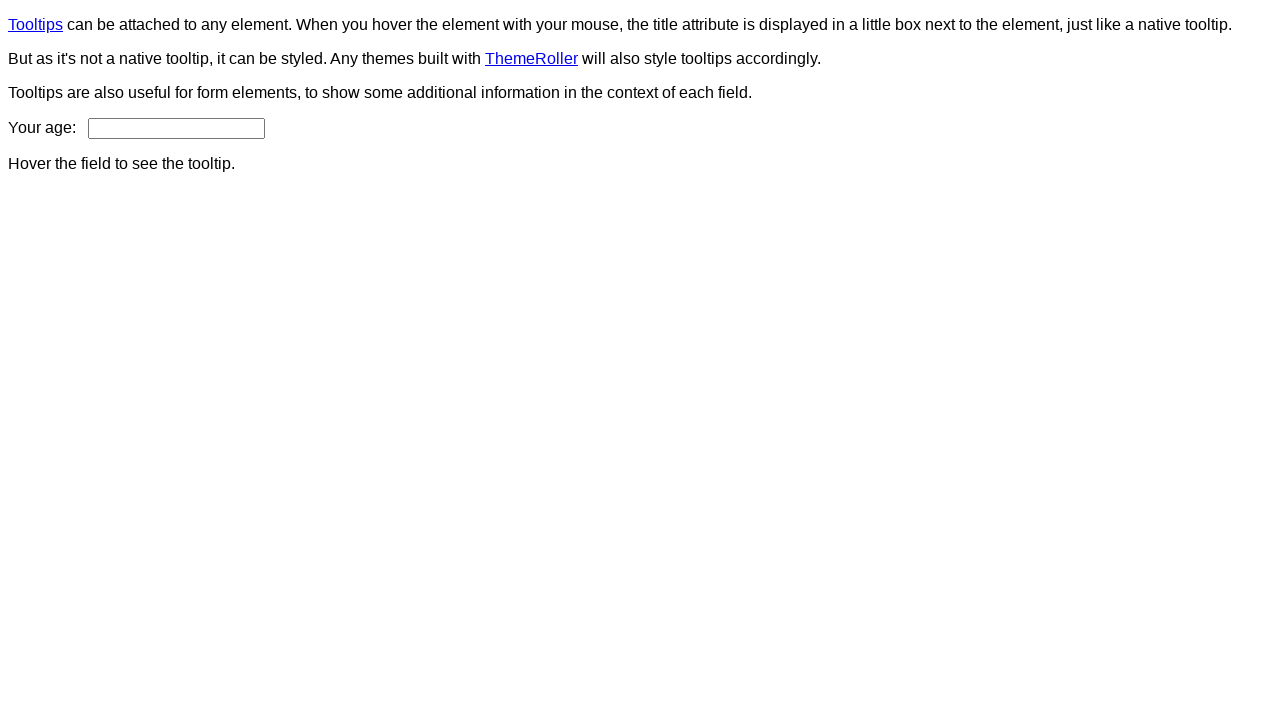

Hovered over age input field to trigger tooltip at (176, 128) on #age
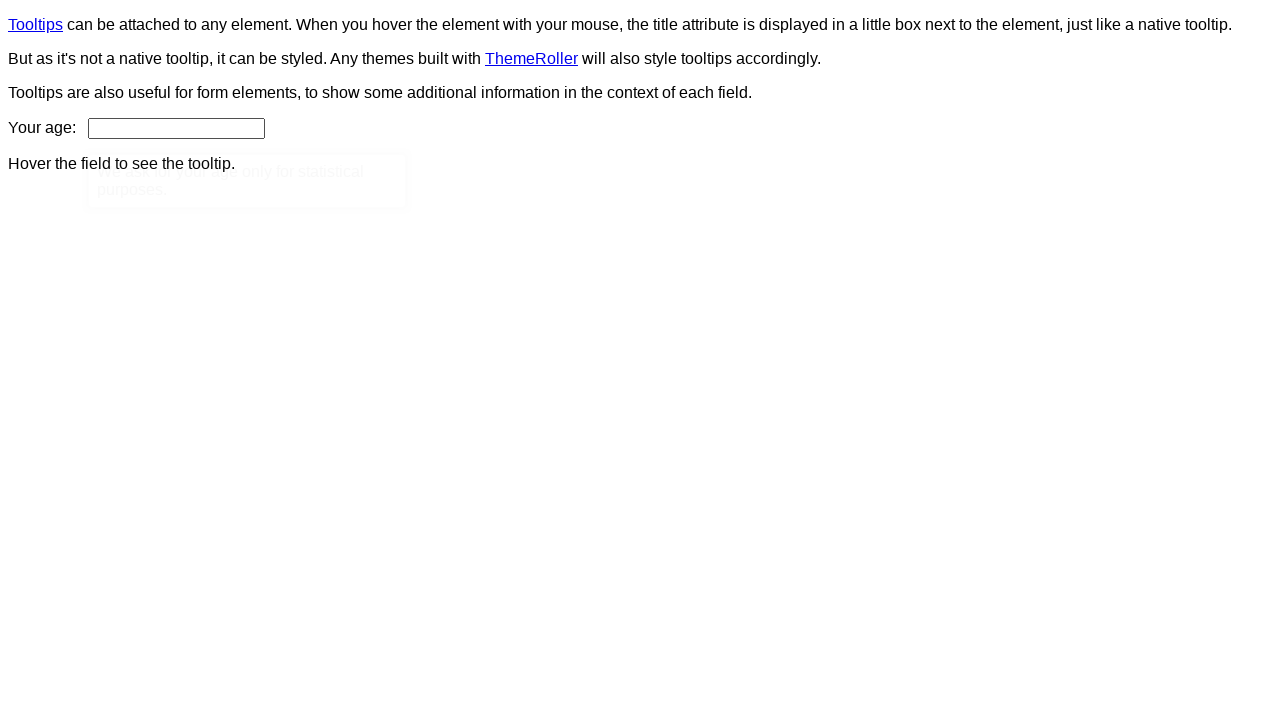

Tooltip appeared with expected content
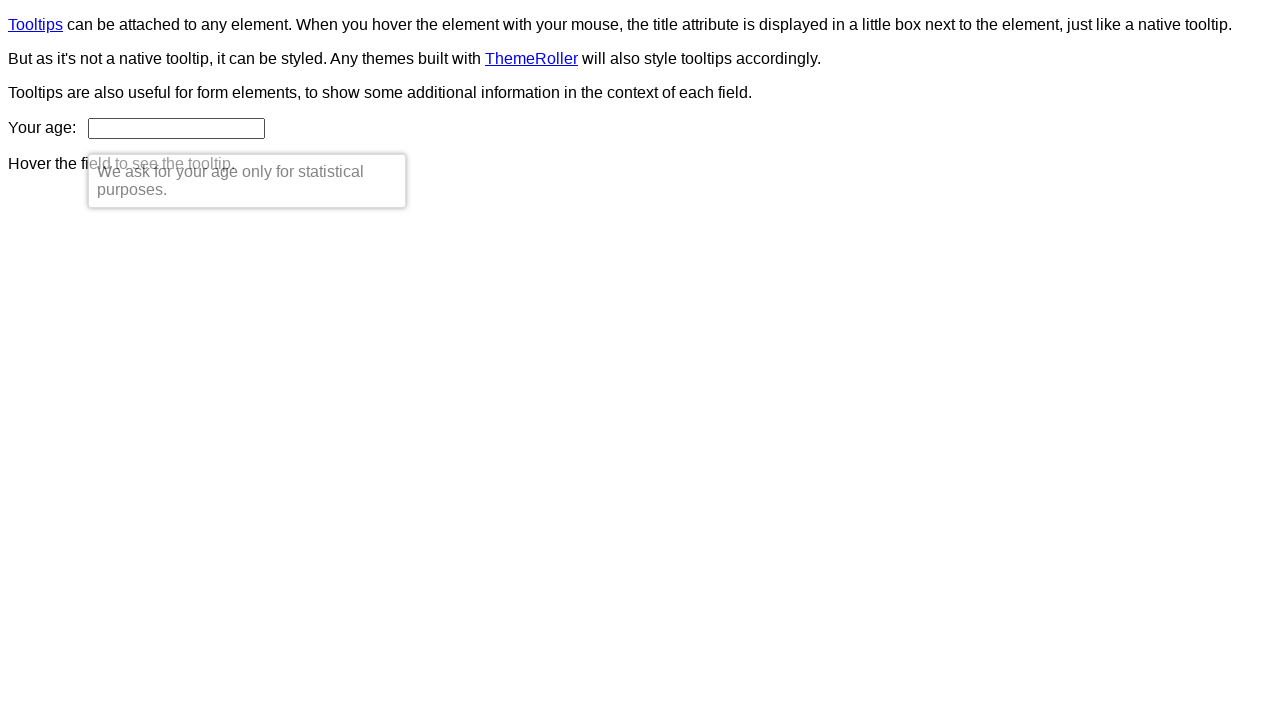

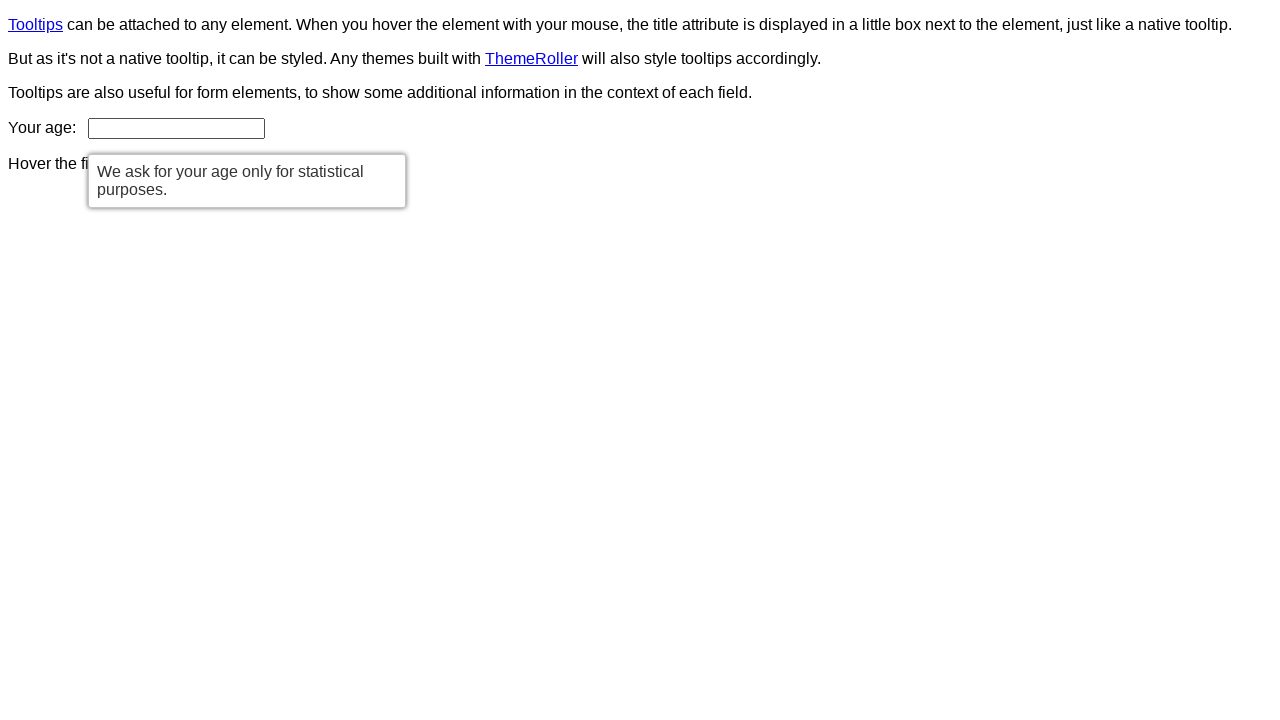